Tests the text box form on DemoQA by navigating to the Elements section, filling out a form with full name, email, current address, and permanent address, then submitting and verifying the output.

Starting URL: https://demoqa.com/

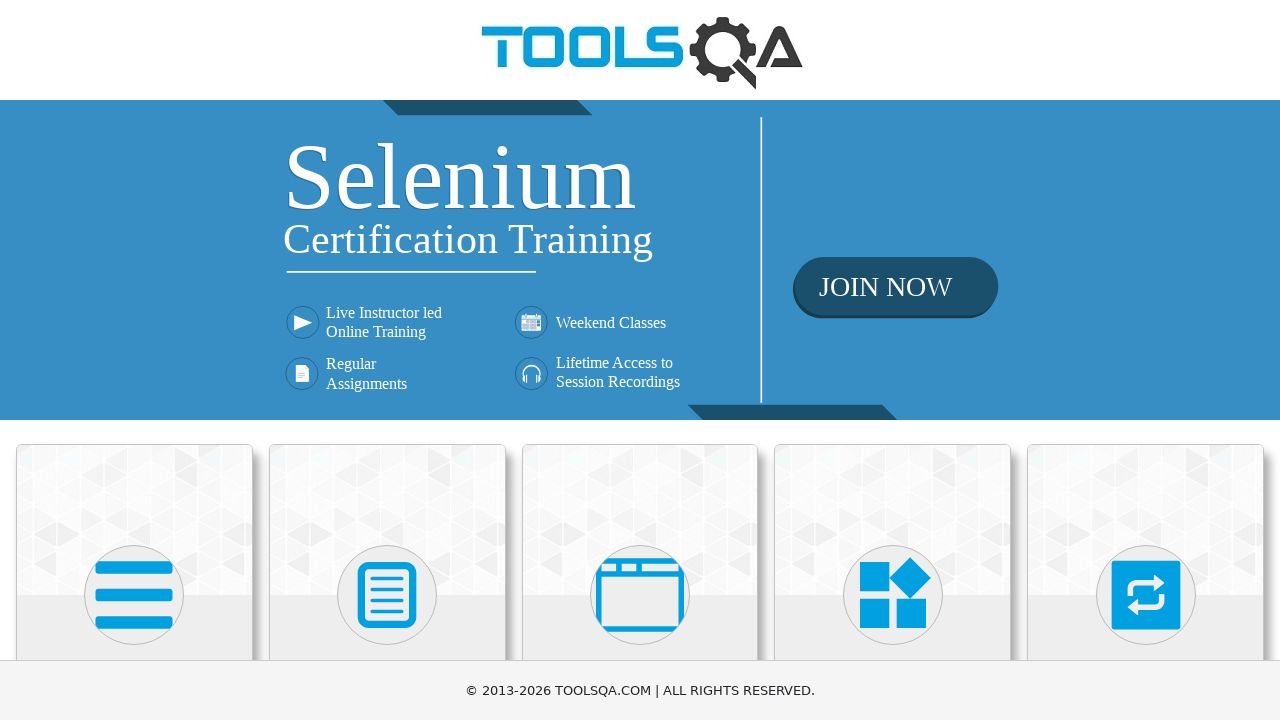

Clicked on Elements card at (134, 360) on xpath=//h5[text()='Elements']
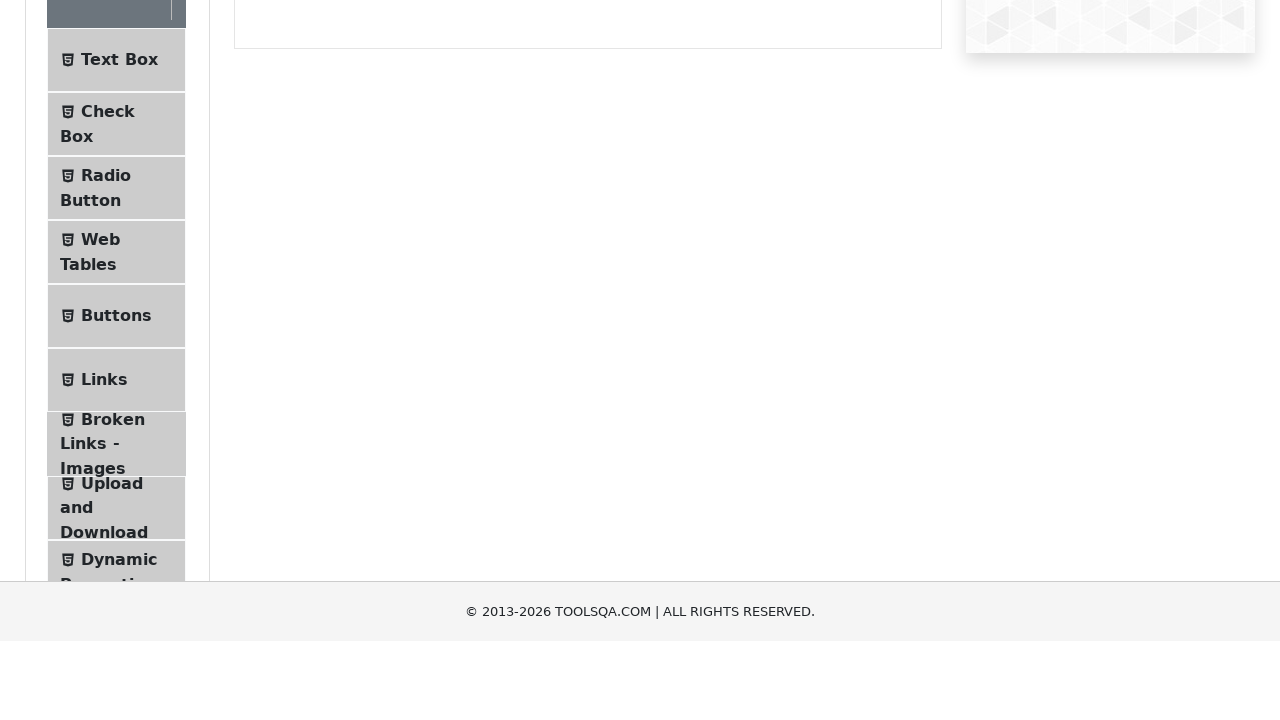

Clicked on Text Box menu item at (119, 261) on xpath=//span[text()='Text Box']
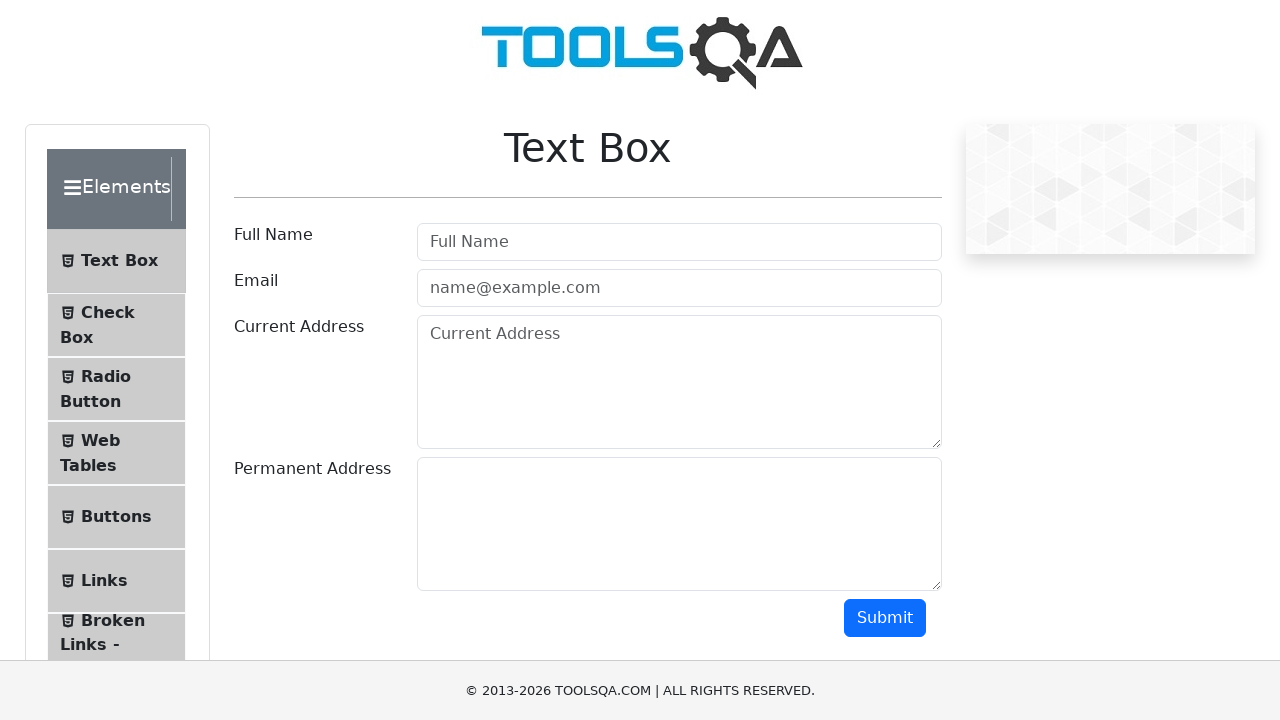

Filled in full name field with 'Smriti Saha Sen' on #userName
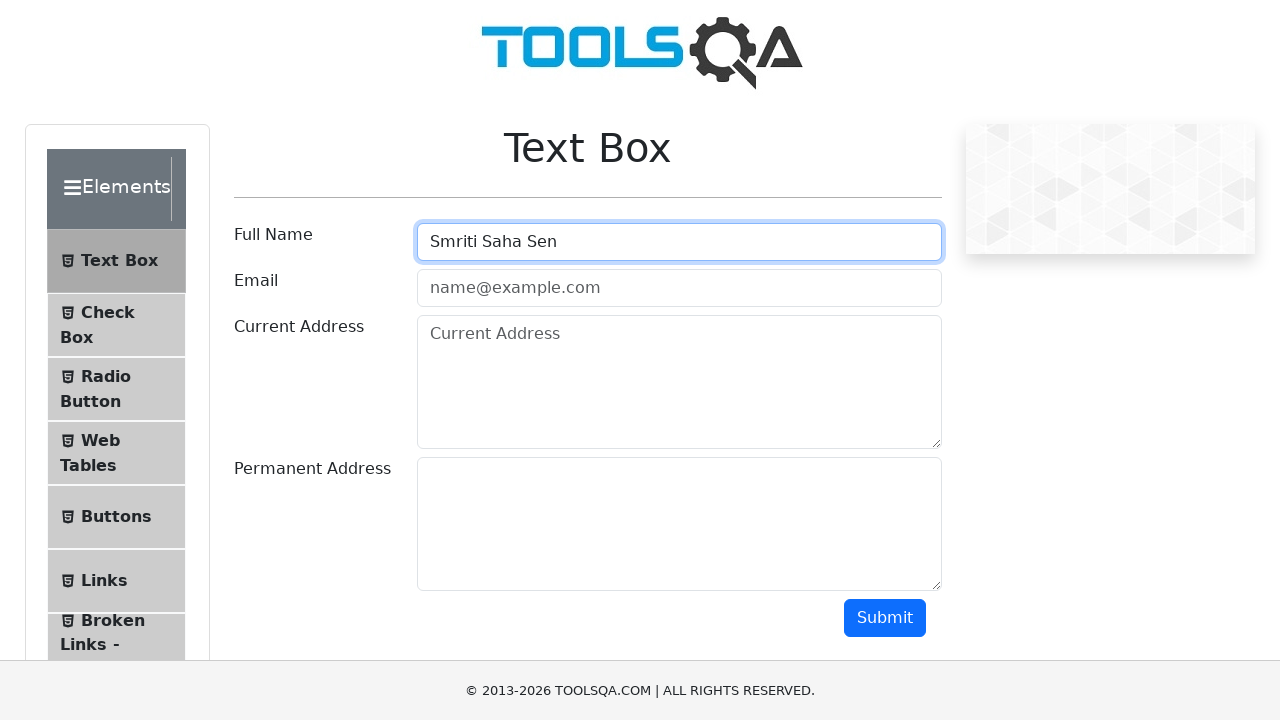

Filled in email field with 'smritisaha123@gmail.com' on #userEmail
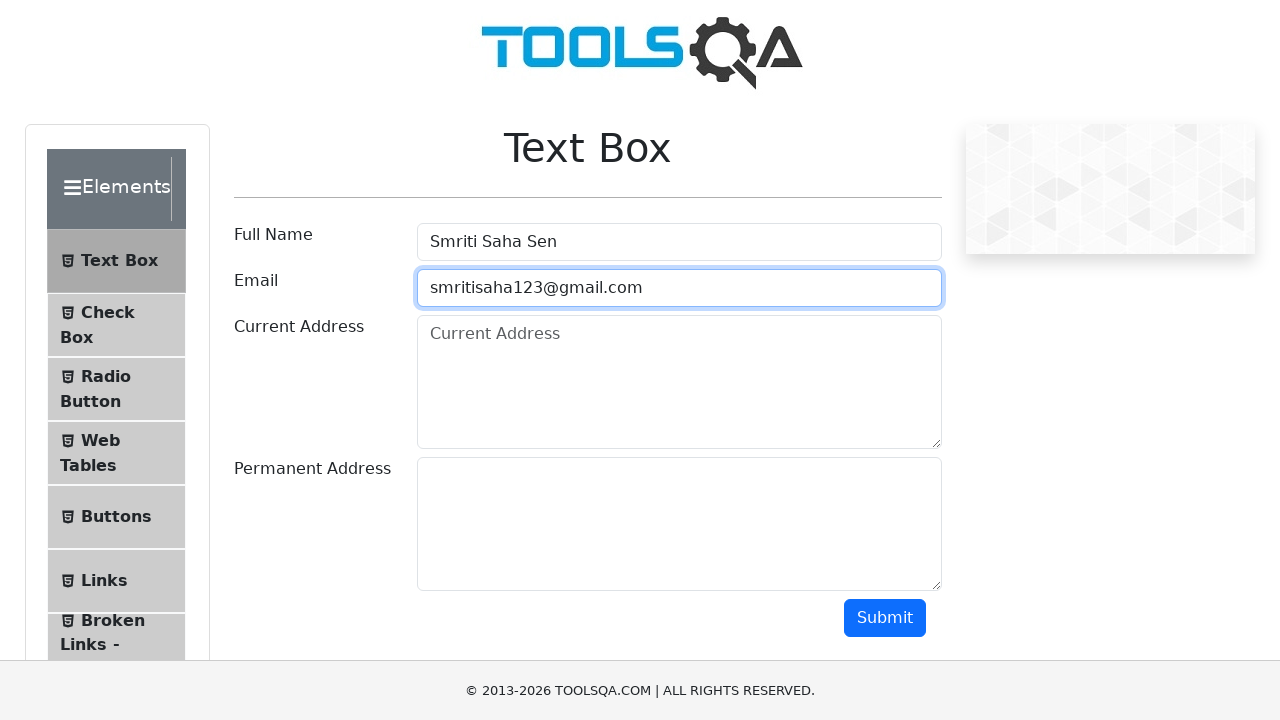

Filled in current address field with '25/1 , Ultadanga Main Road.Kolkata-700067' on #currentAddress
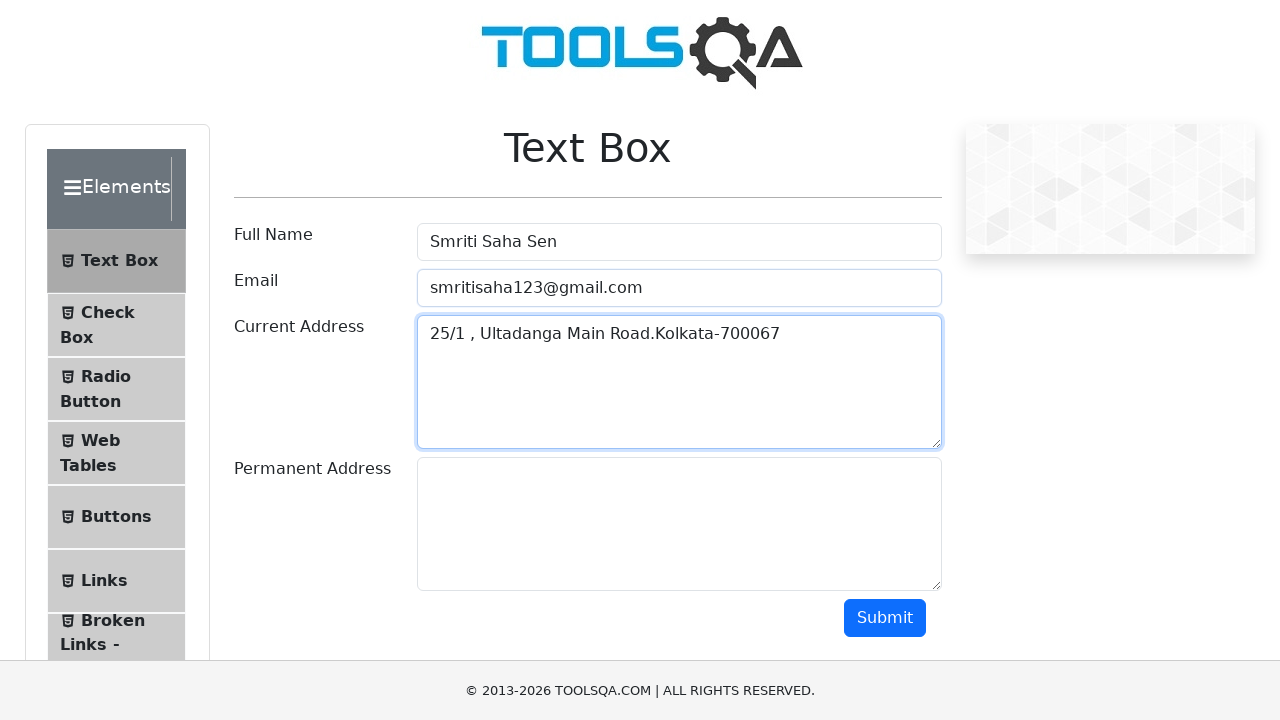

Filled in permanent address field with 'Ultadanga Kolkata' on #permanentAddress
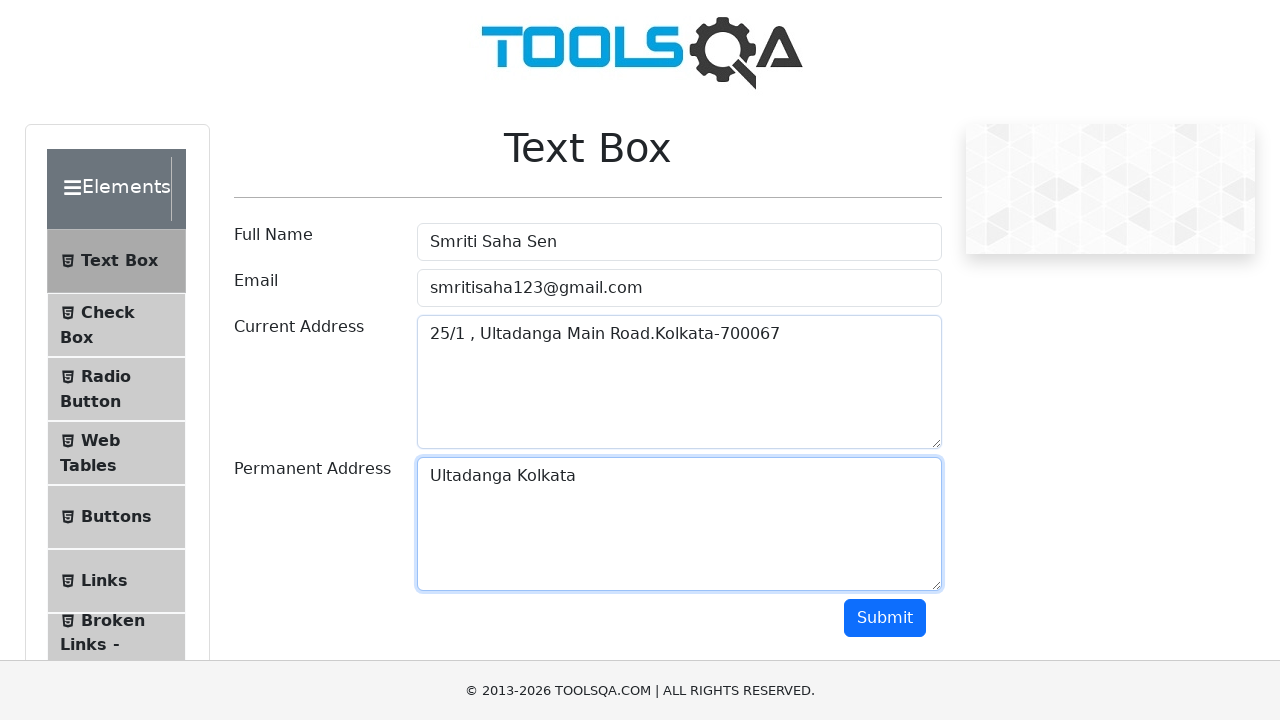

Clicked the submit button at (885, 618) on #submit
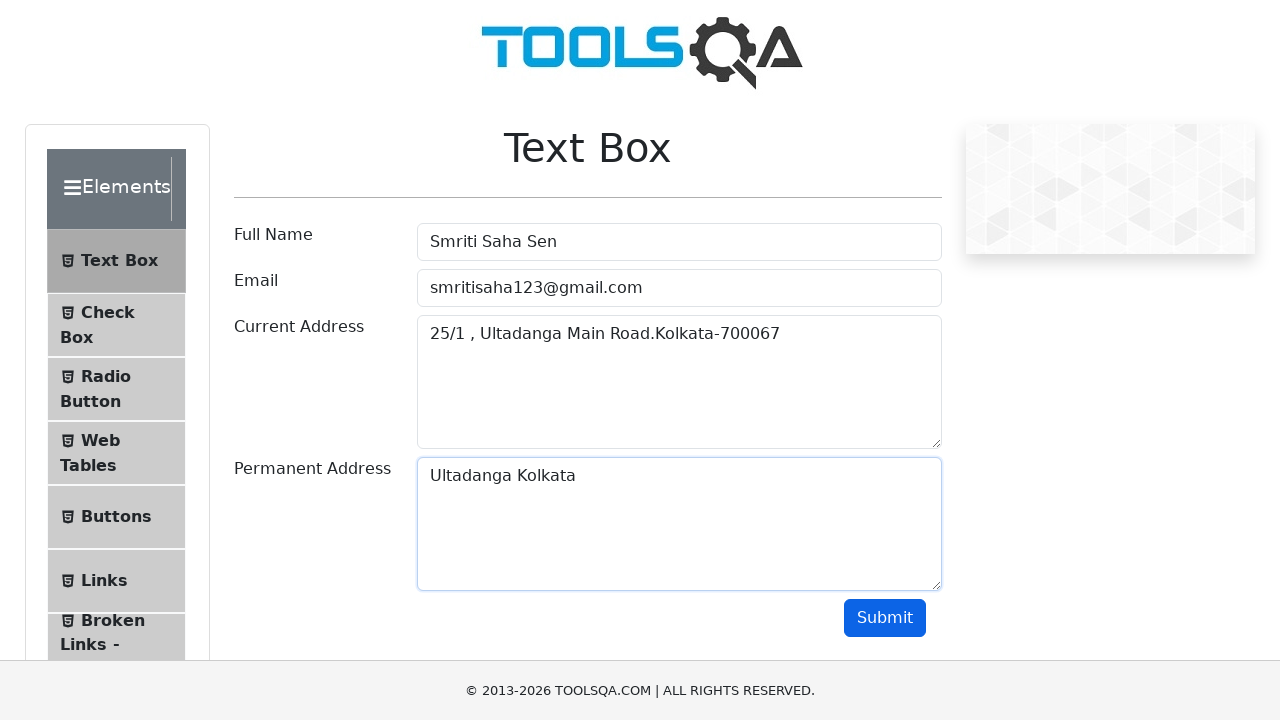

Waited for name output to appear
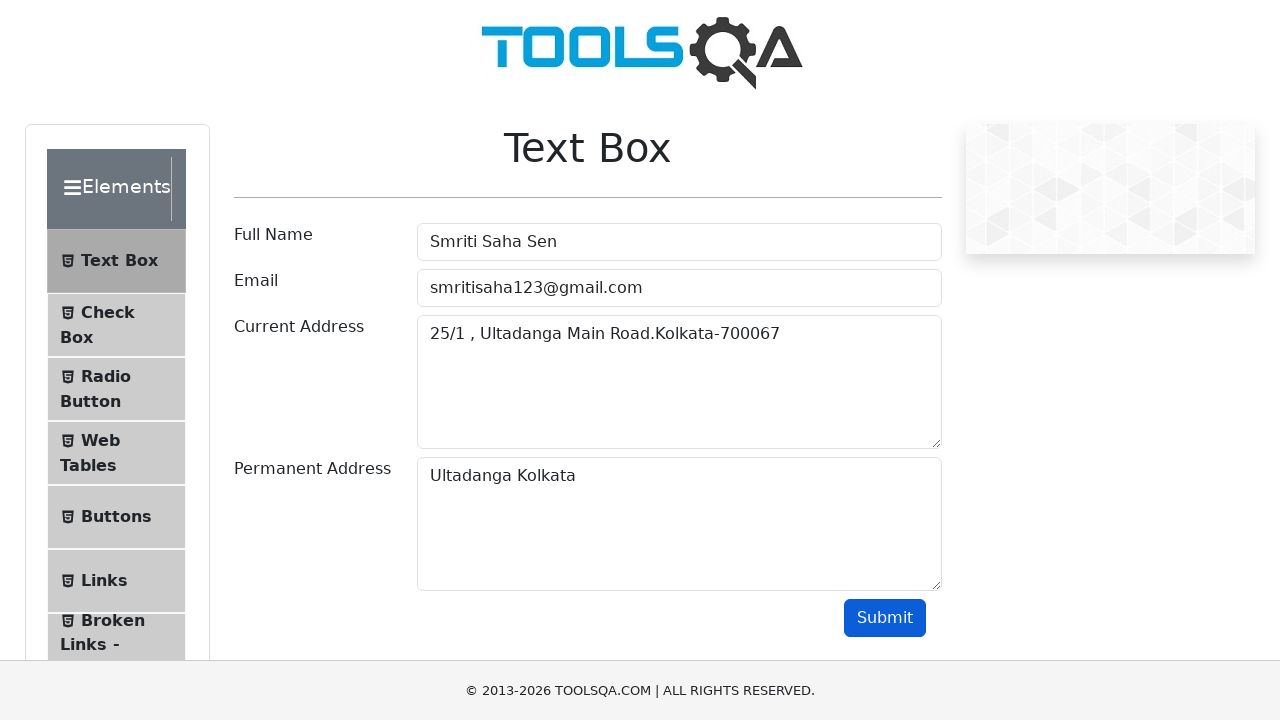

Waited for email output to appear
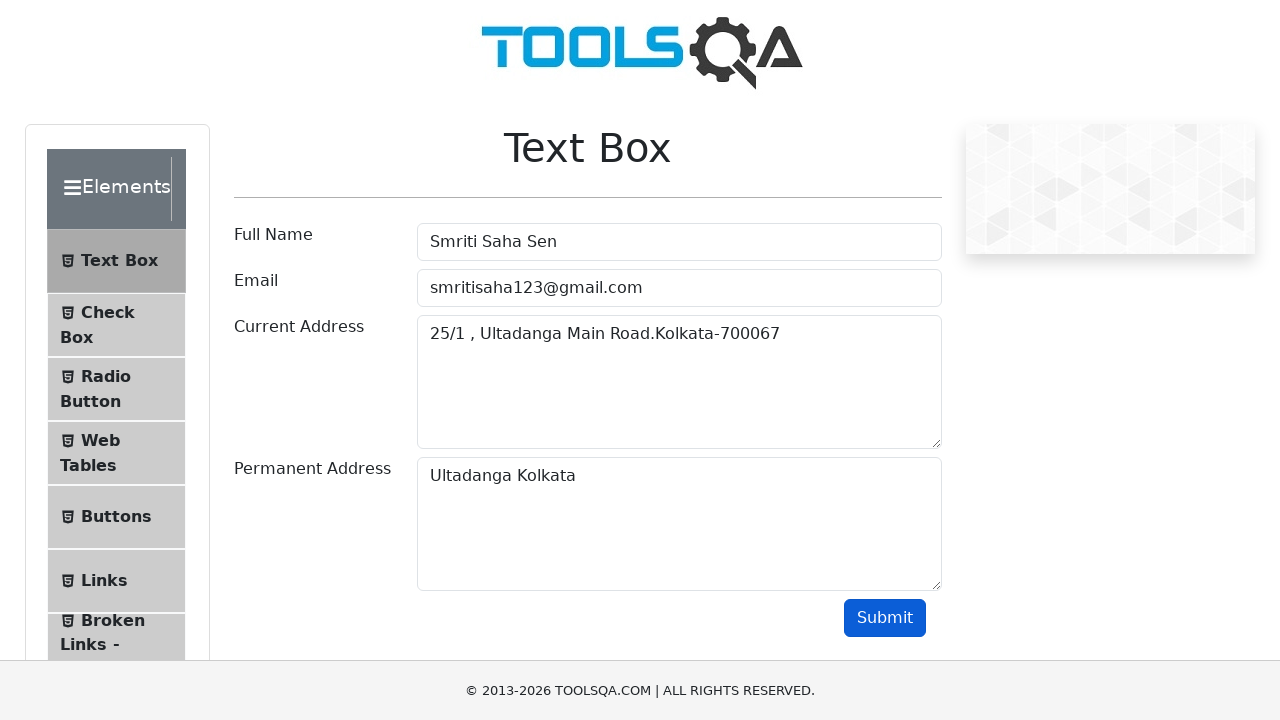

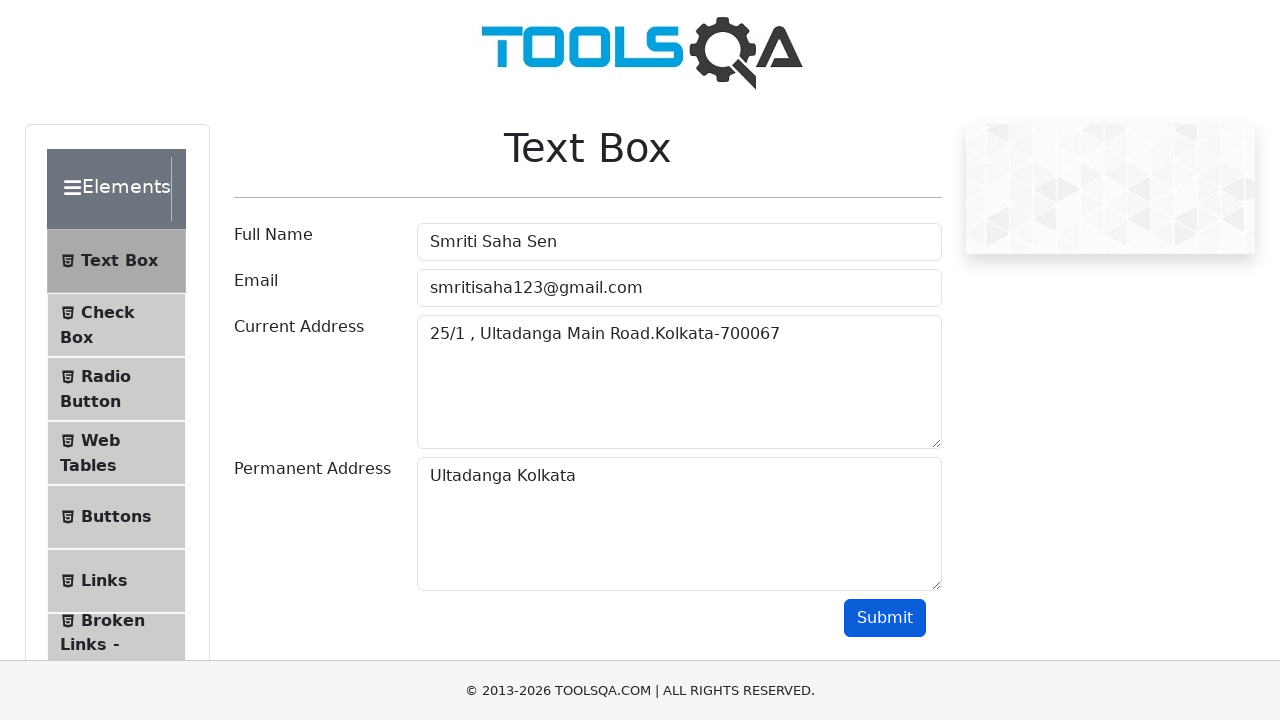